Opens Steam Store homepage in Portuguese and verifies the URL

Starting URL: https://store.steampowered.com/?l=portuguese

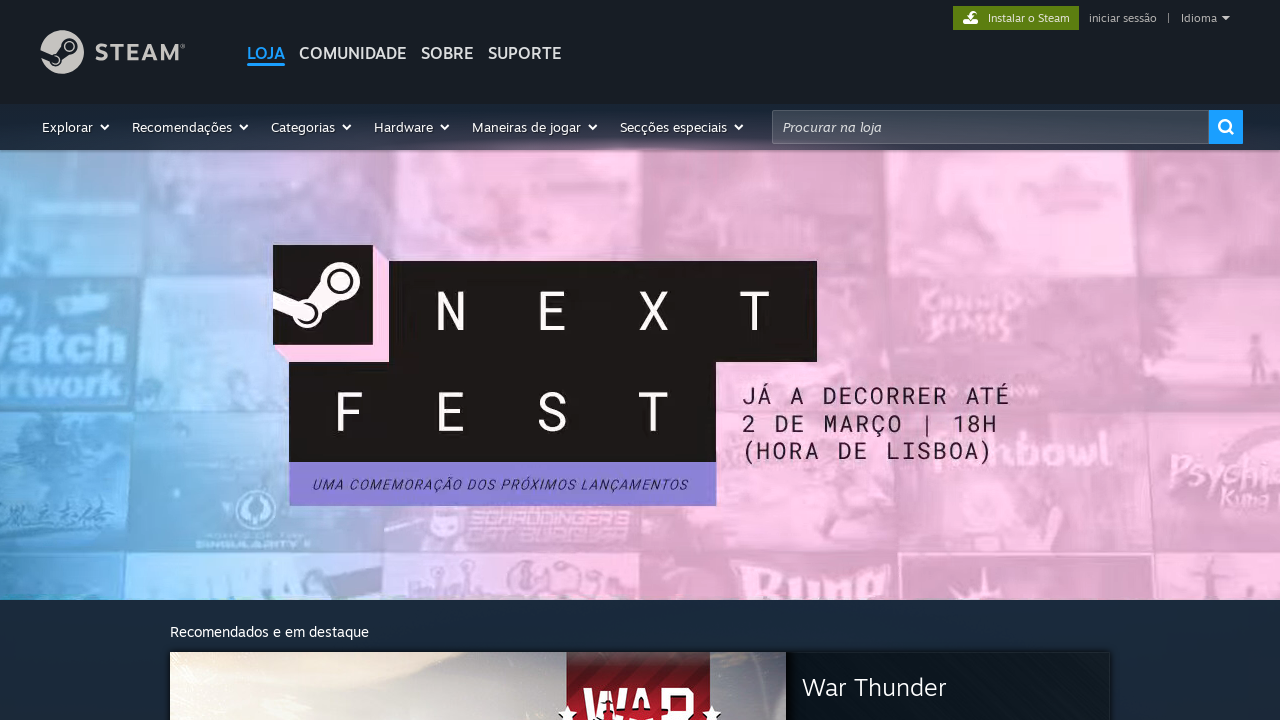

Verified Steam Store homepage URL is in Portuguese
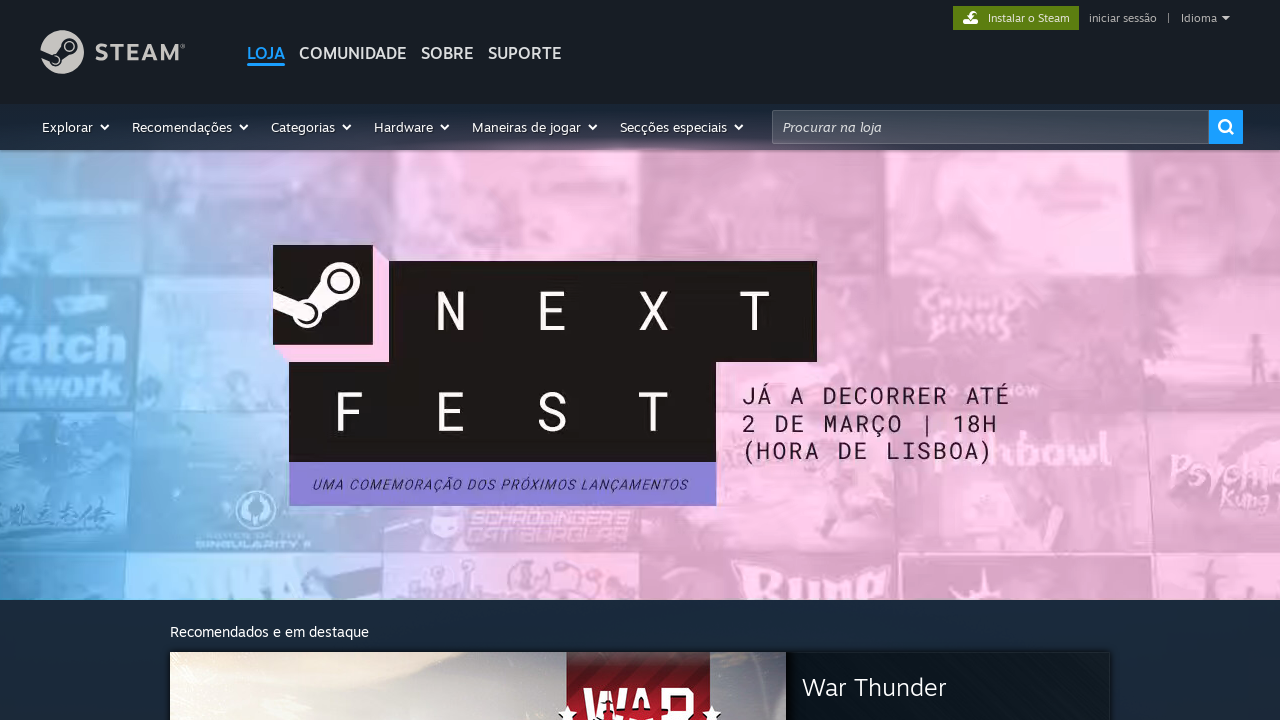

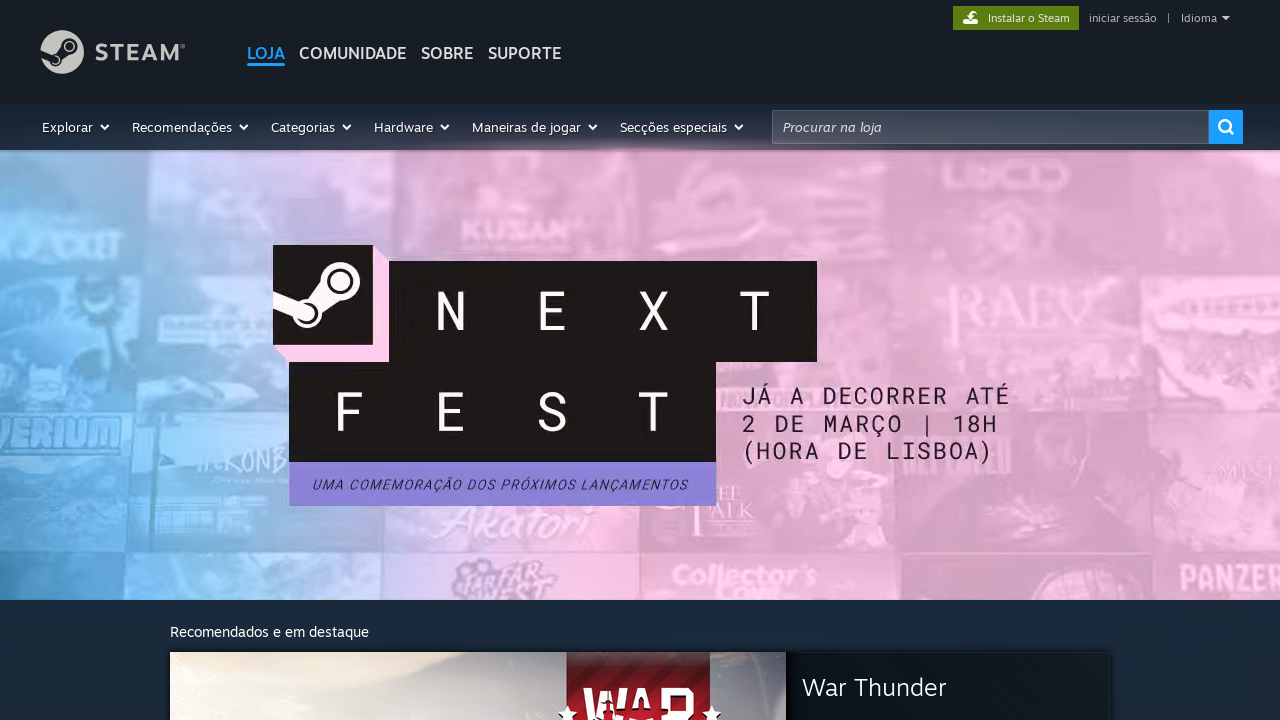